Tests adding a product to the shopping cart by navigating to the shop, selecting a Hoodie with Logo product, adding it to cart, and verifying the confirmation message appears without being redirected to checkout.

Starting URL: https://vgp-shop.polteq-testing.com/

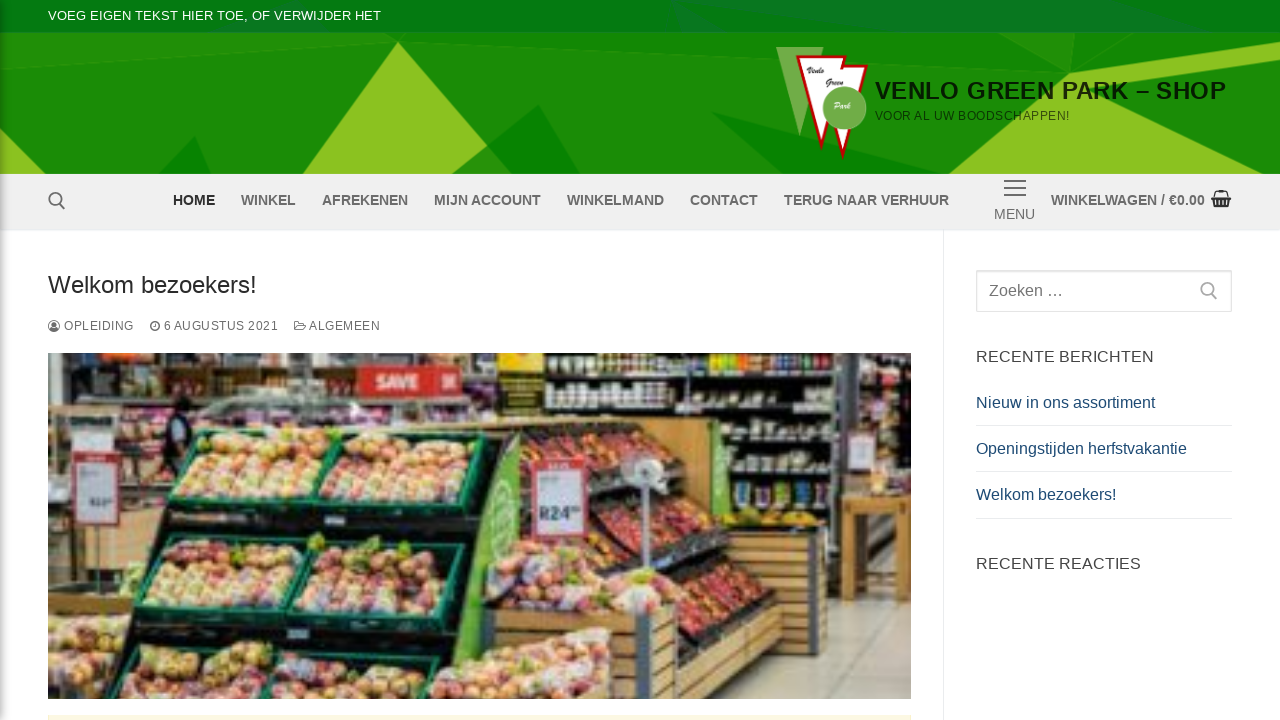

Clicked on SHOP navigation link at (269, 201) on li.my-shop a
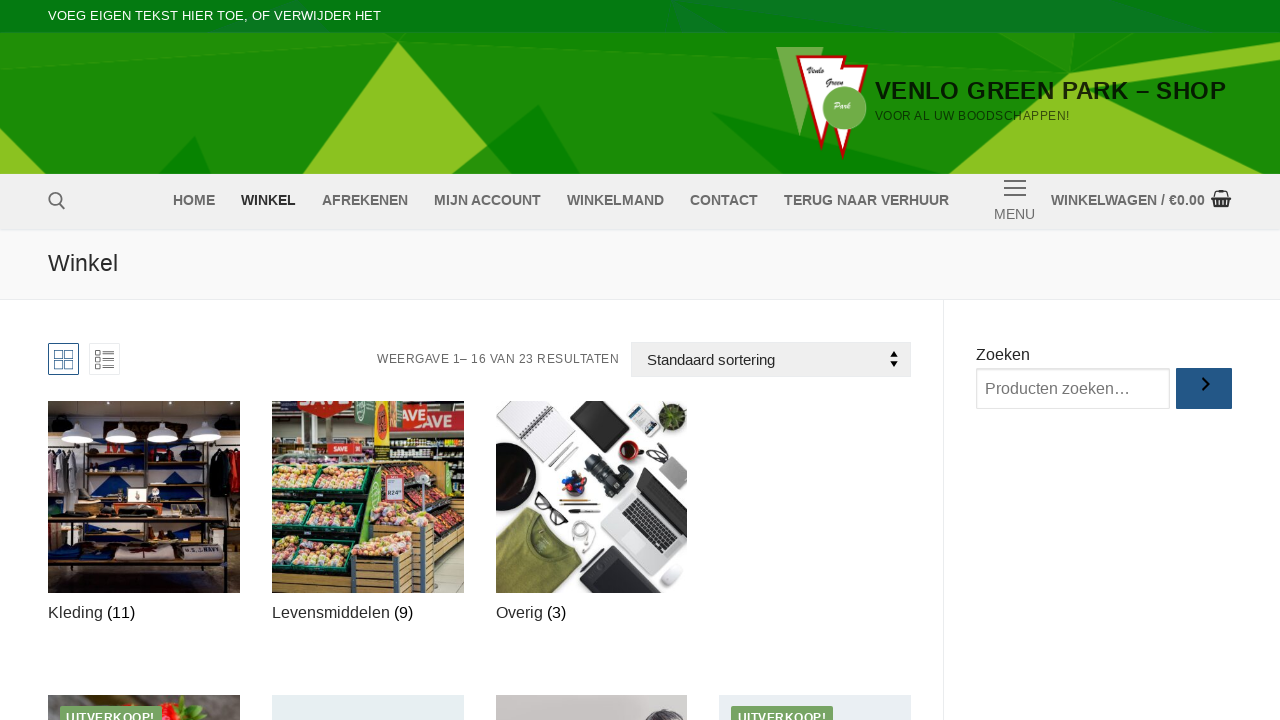

Clicked on Hoodie with Logo product link at (565, 360) on xpath=//h2/a[contains(text(),'Hoodie with Logo')]
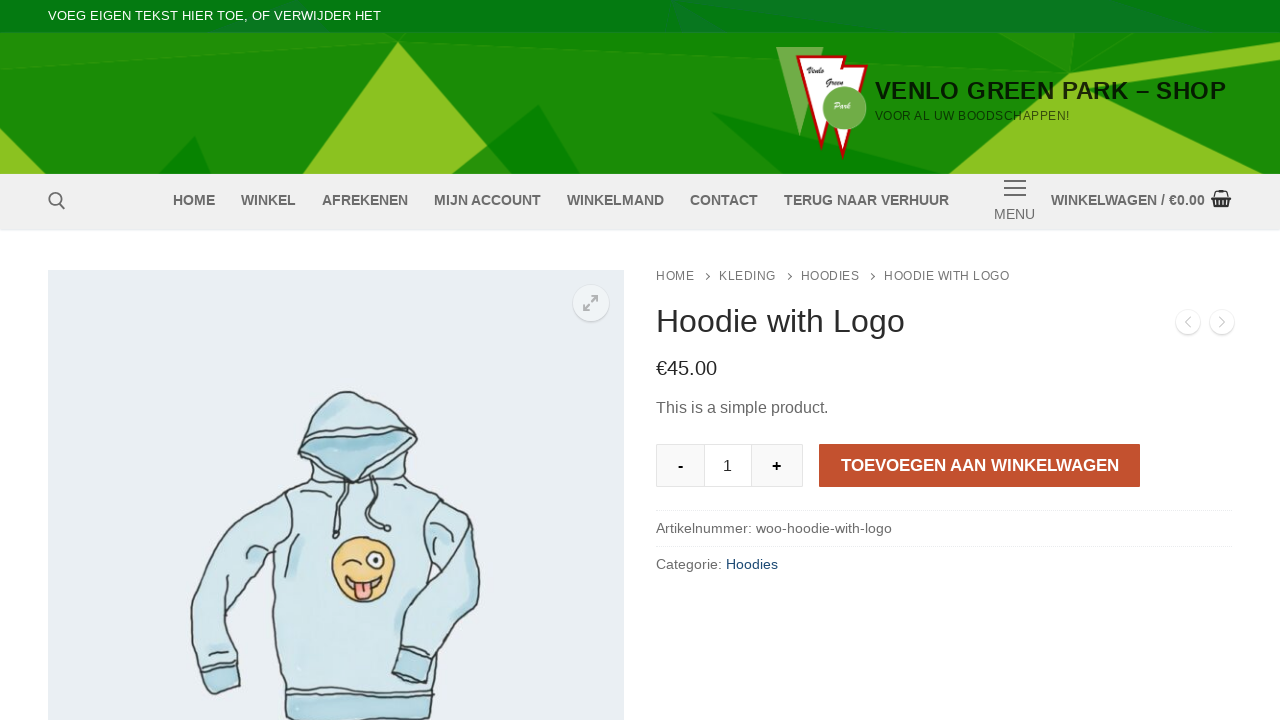

Clicked Add to Cart button at (980, 465) on button[name='add-to-cart']
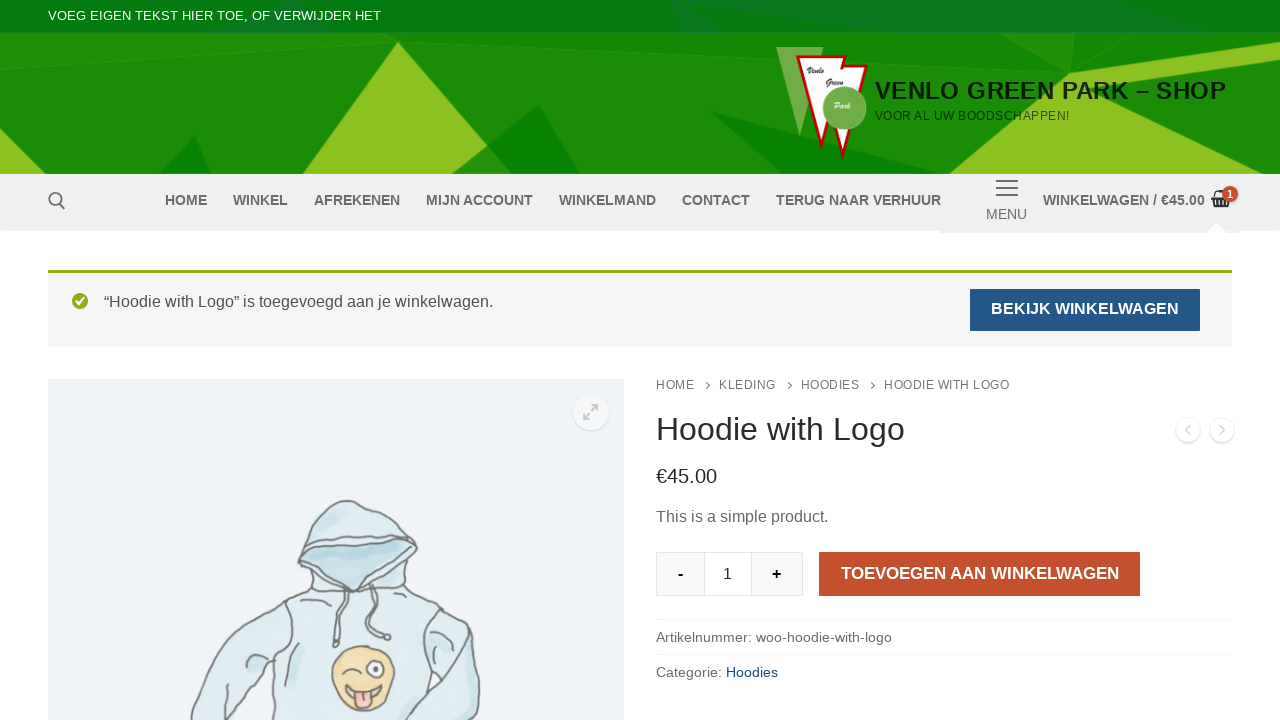

Confirmation message appeared
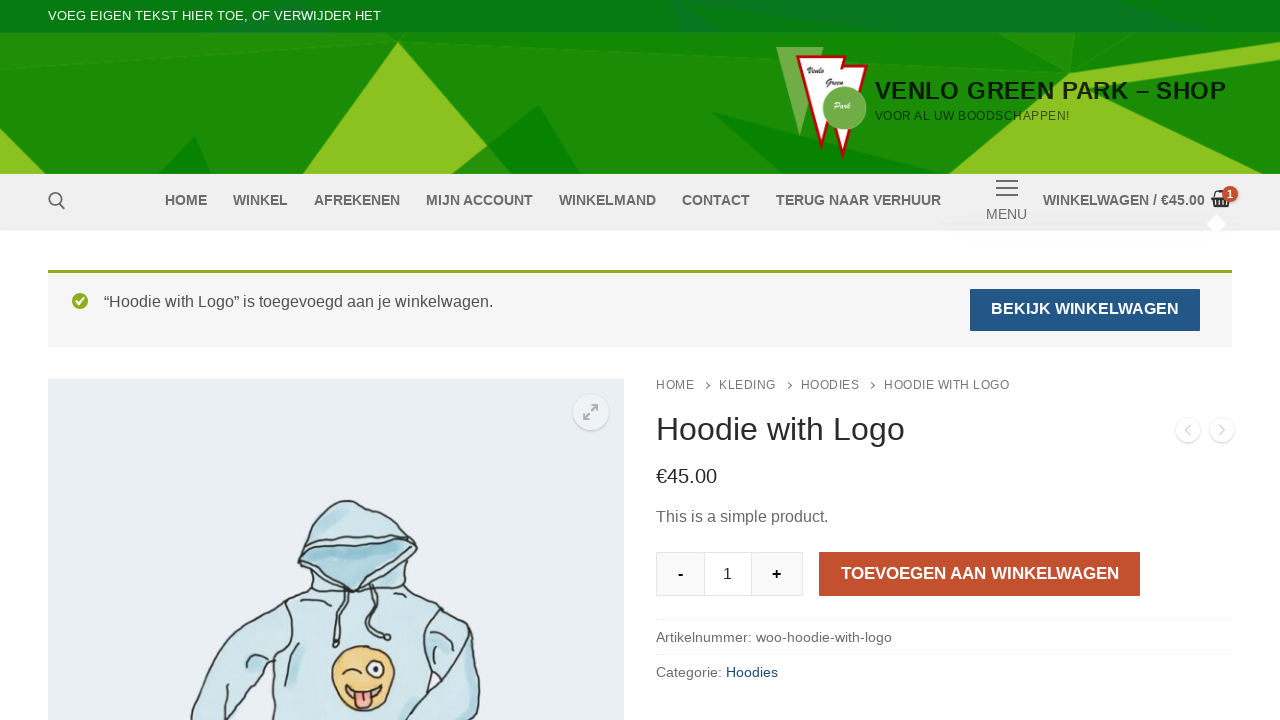

Verified checkout button is visible - user is still on cart page, not redirected to checkout
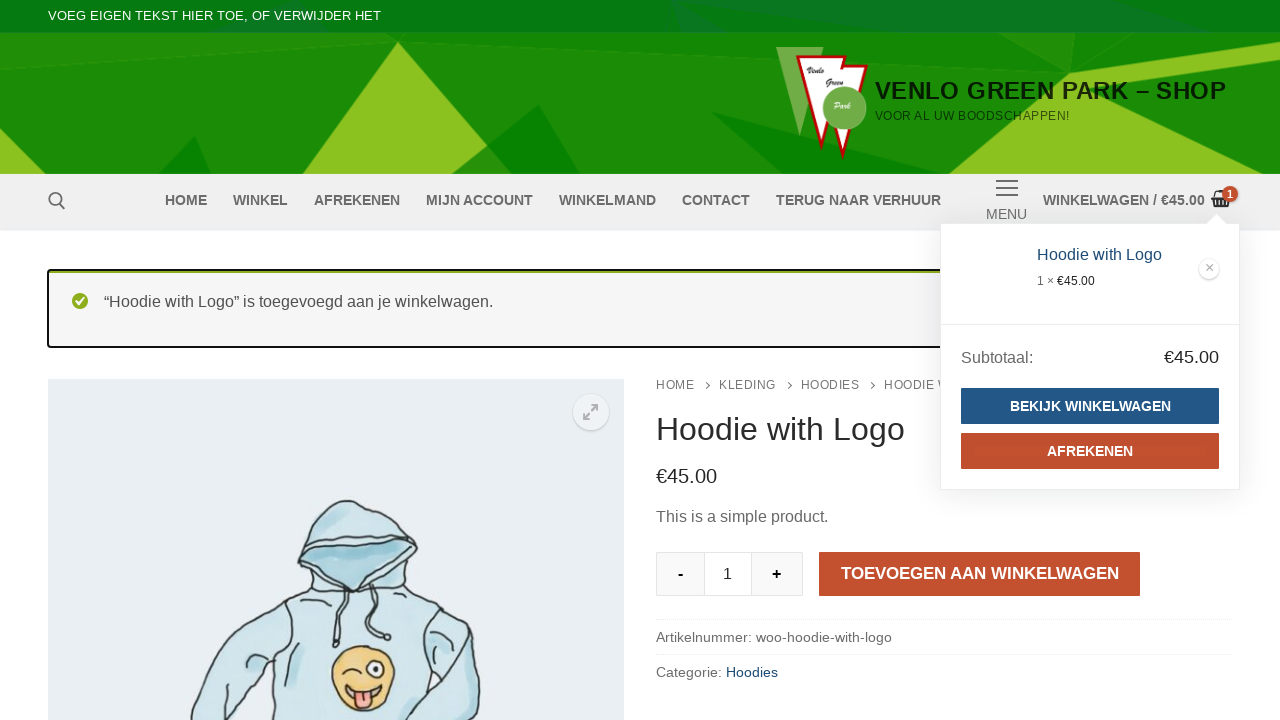

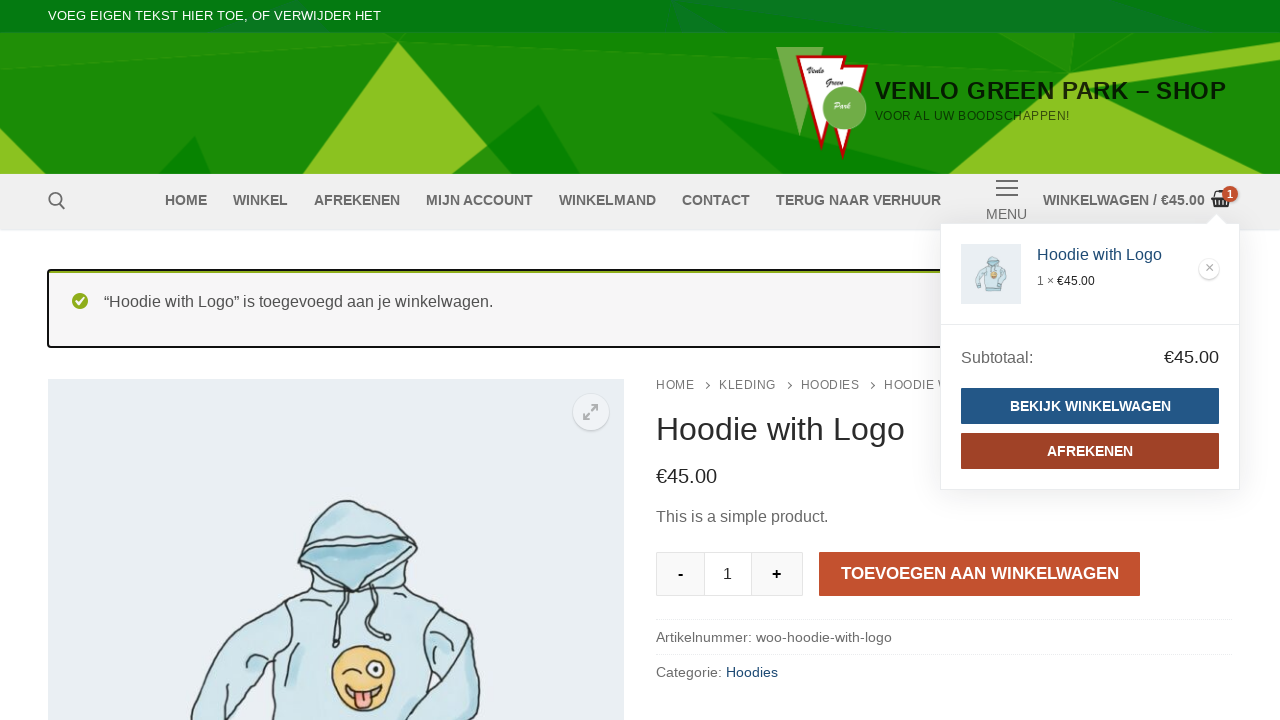